Tests shadow DOM traversal by accessing nested shadow roots and verifying text content within shadow DOM elements

Starting URL: https://automationfc.github.io/shadow-dom

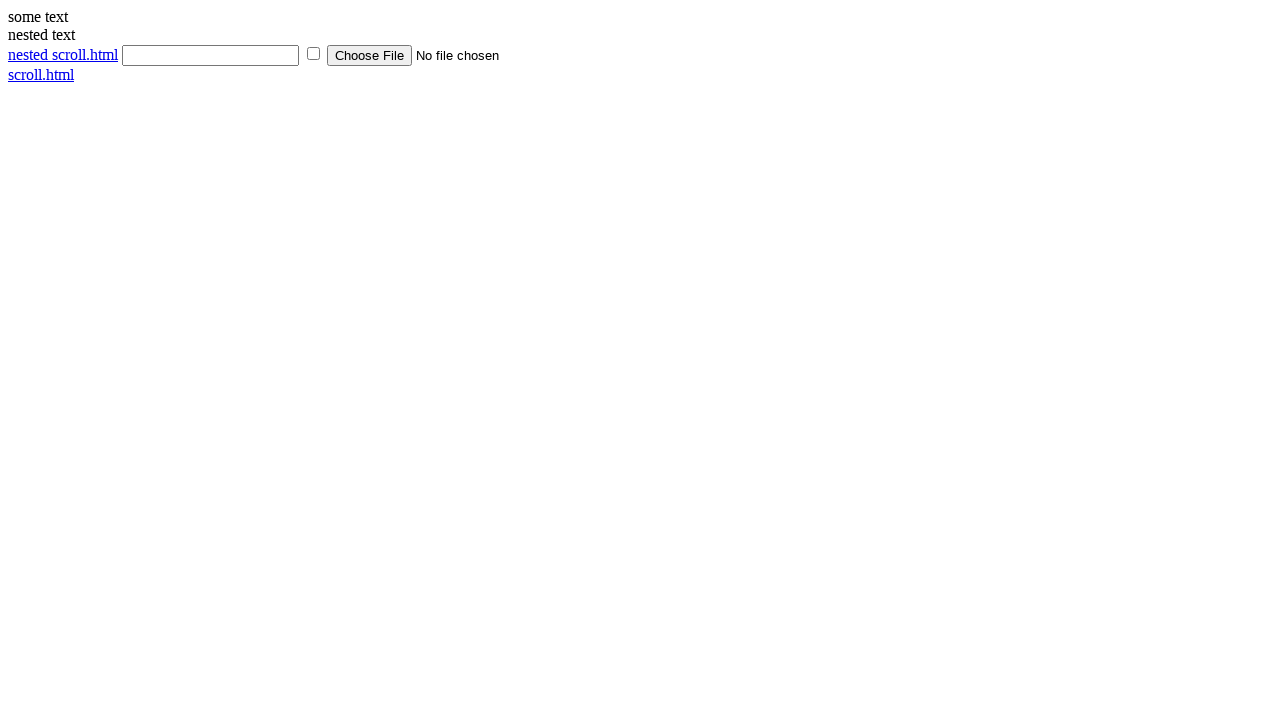

Navigated to shadow DOM test page
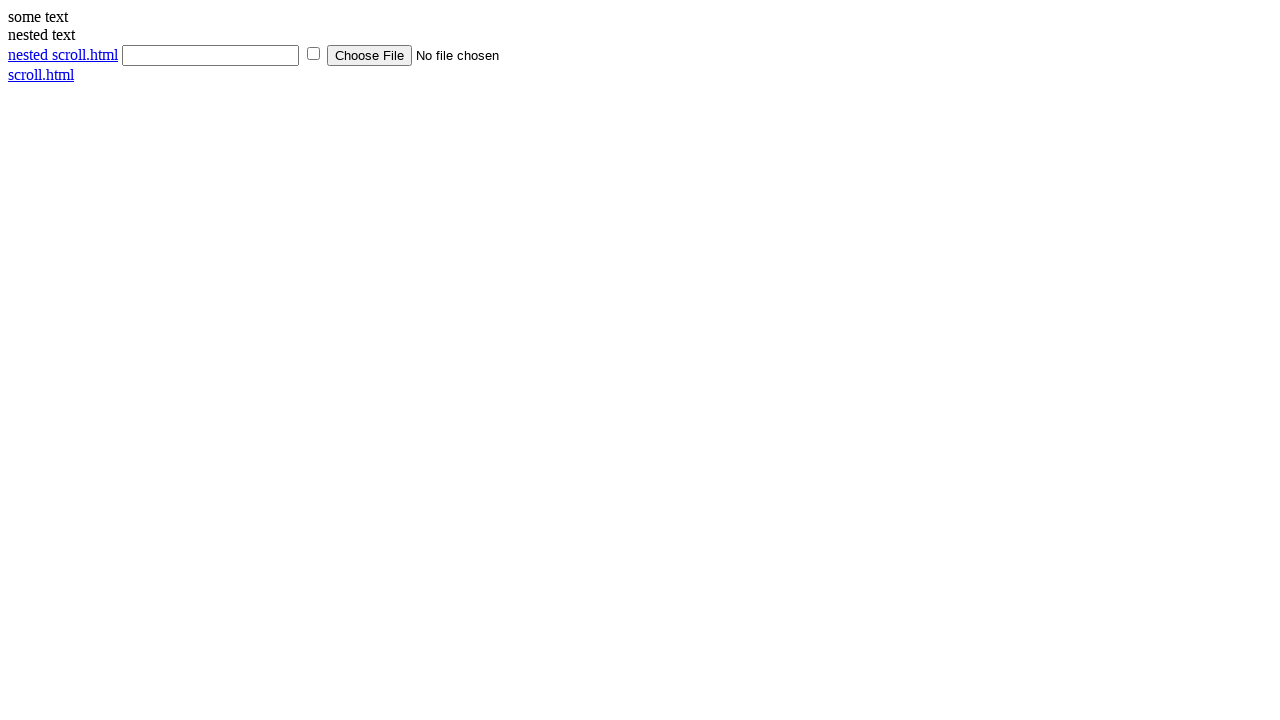

Located shadow host element (div#shadow_host)
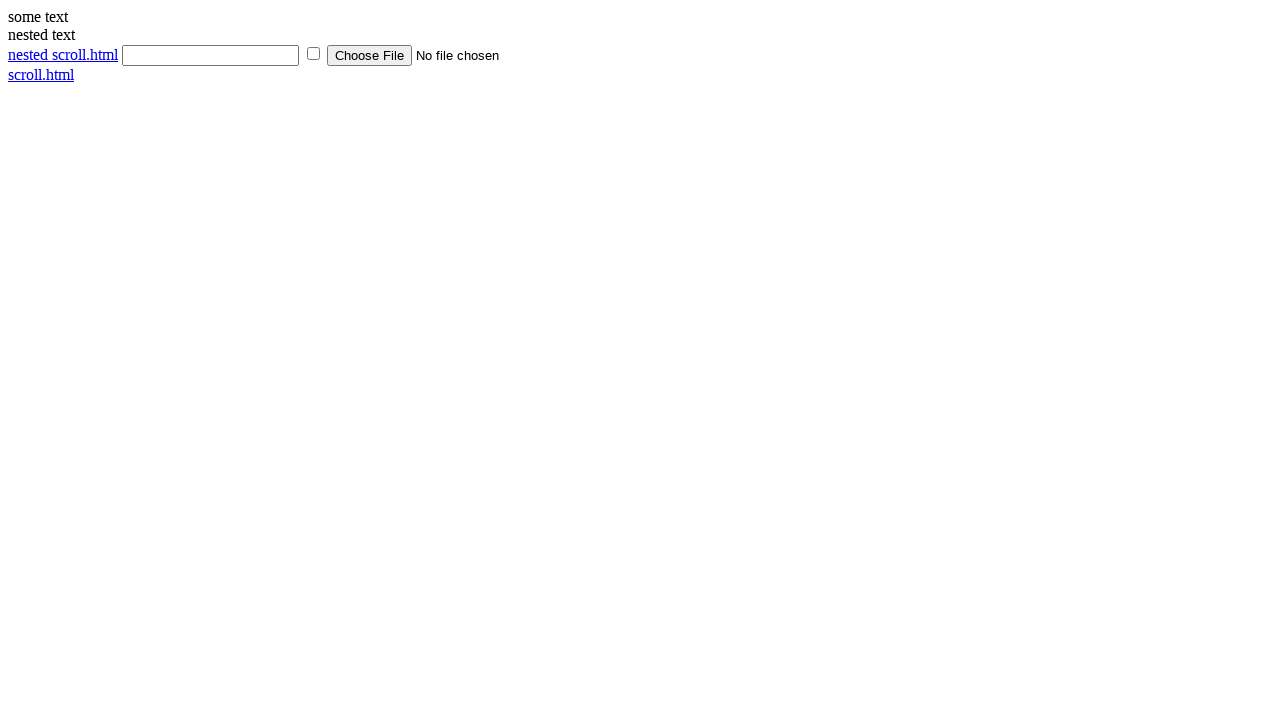

Located shadow content span element
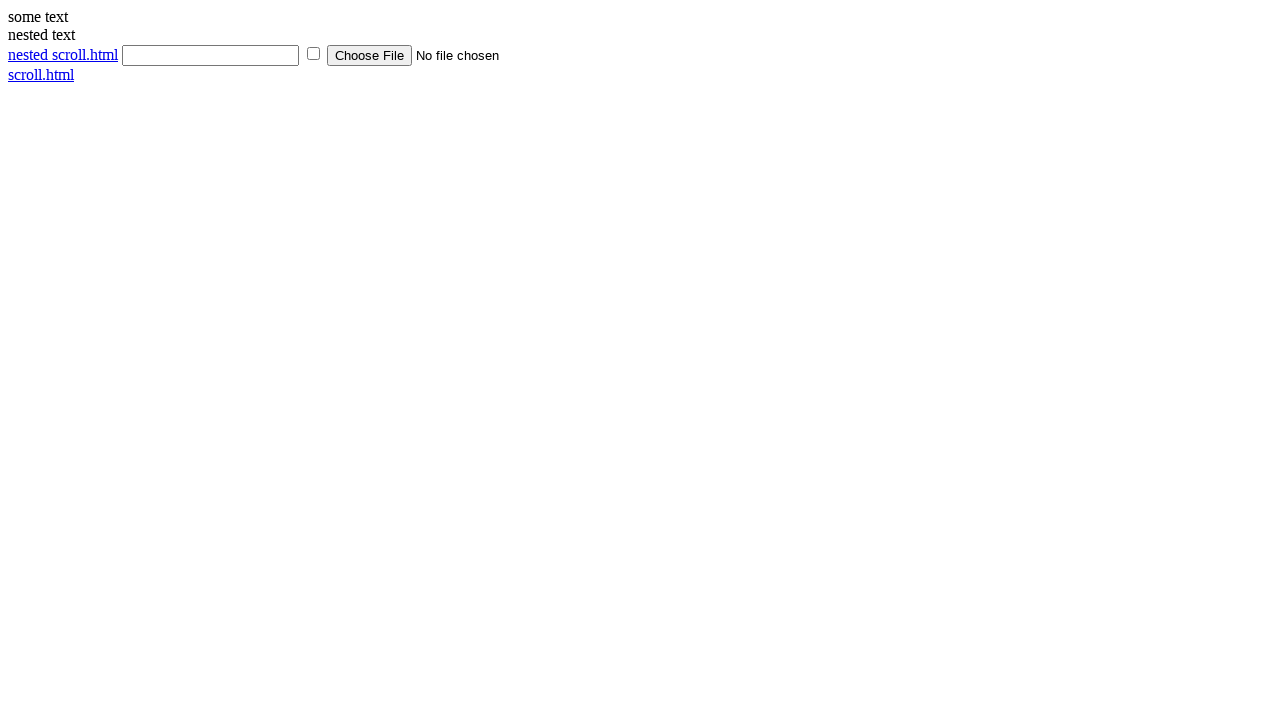

Retrieved shadow DOM text content: 'some text'
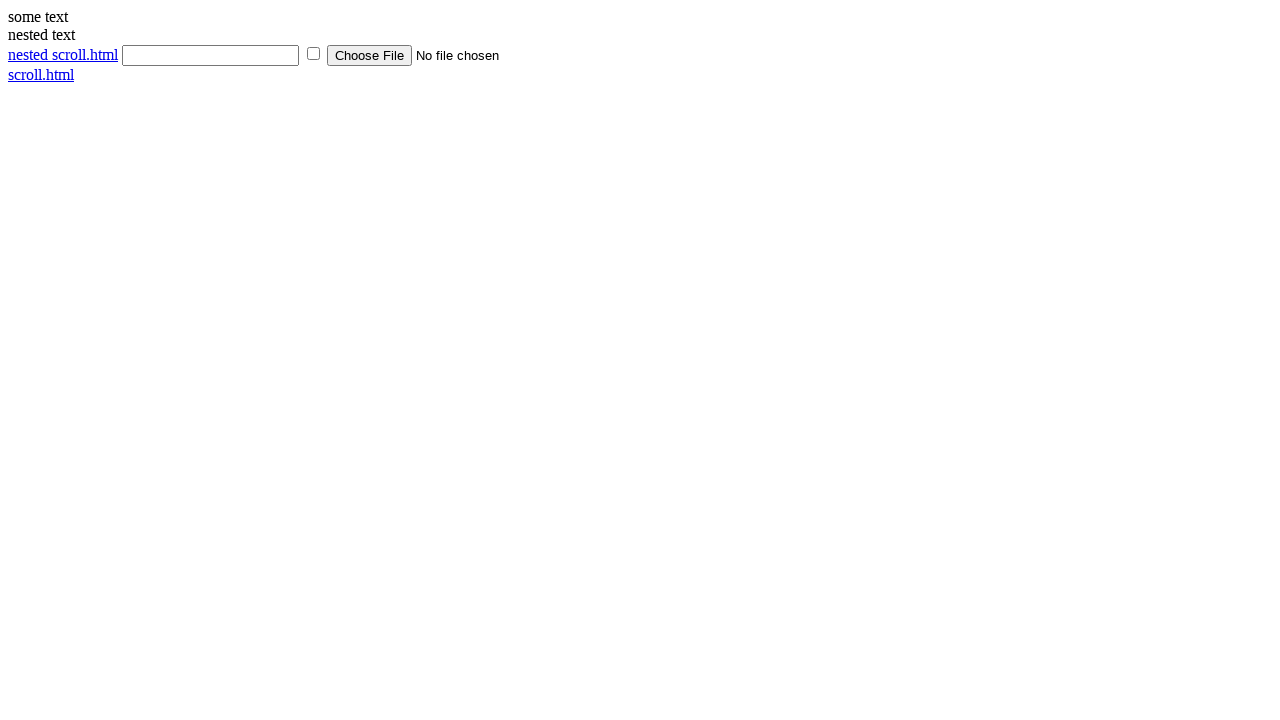

Verified shadow DOM text content matches expected value 'some text'
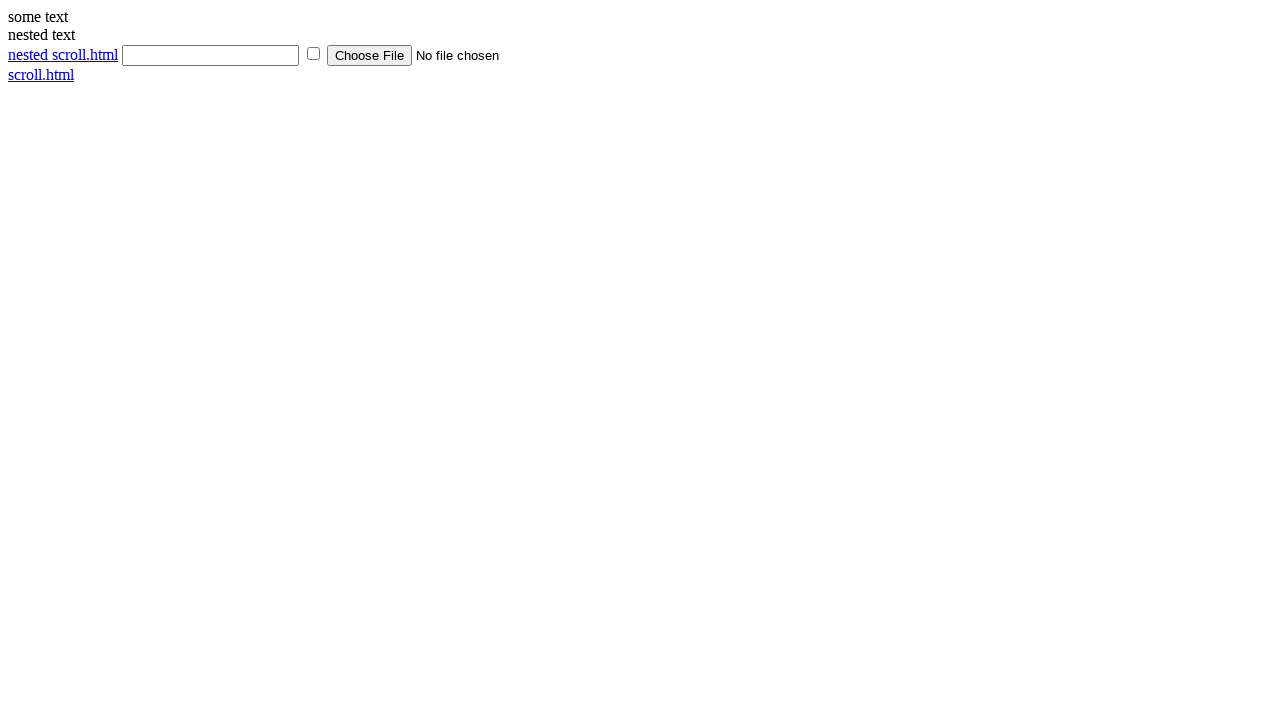

Located all input elements within shadow DOM
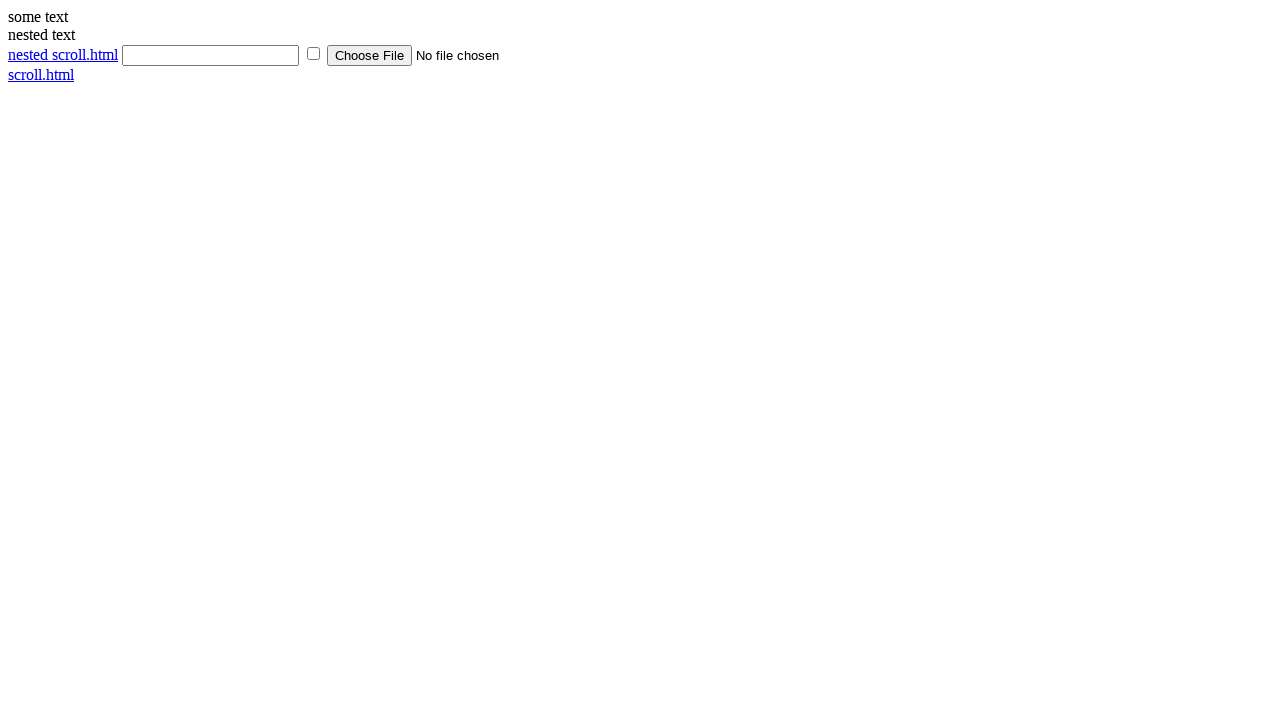

Counted shadow DOM input elements: 3
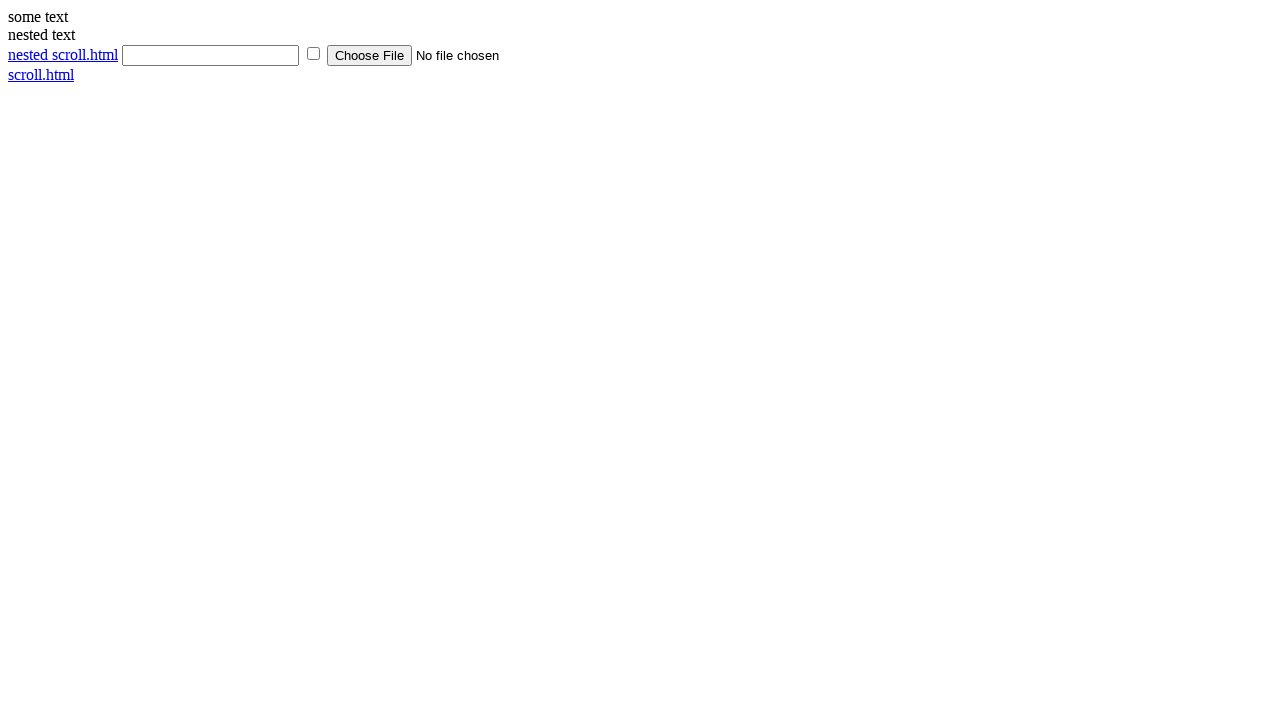

Located nested shadow host element (div#nested_shadow_host)
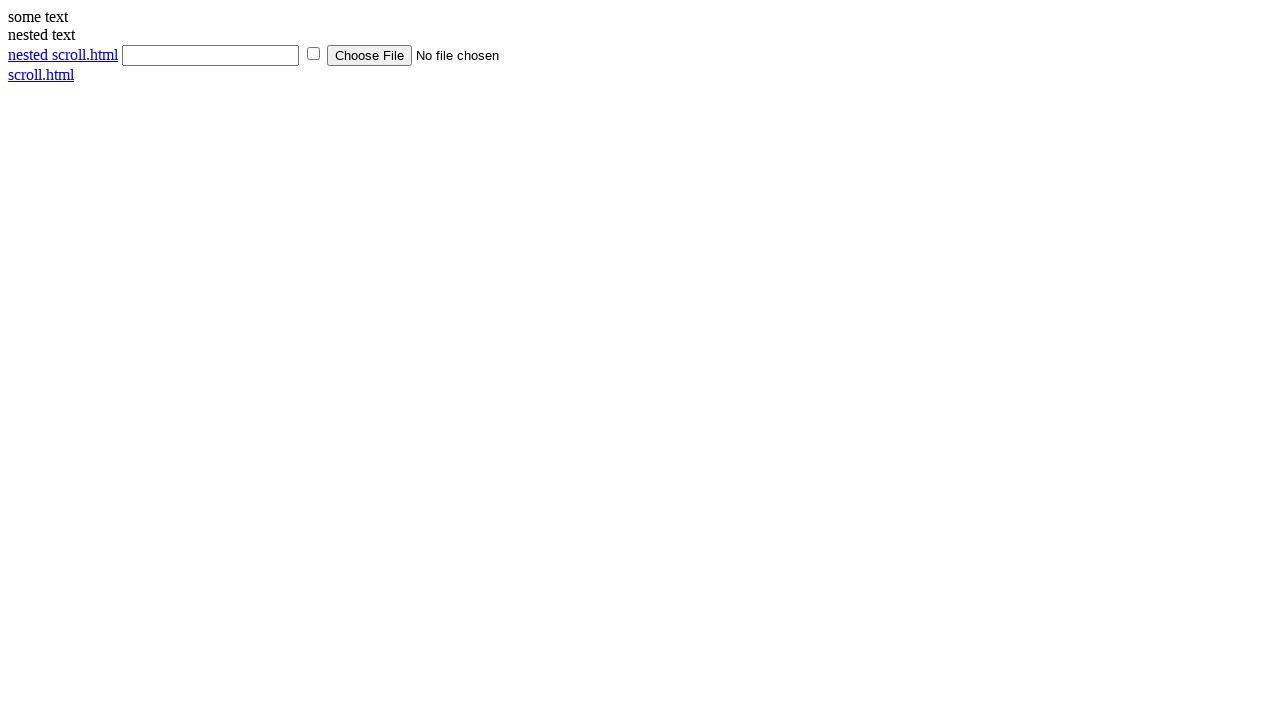

Located nested shadow content div element
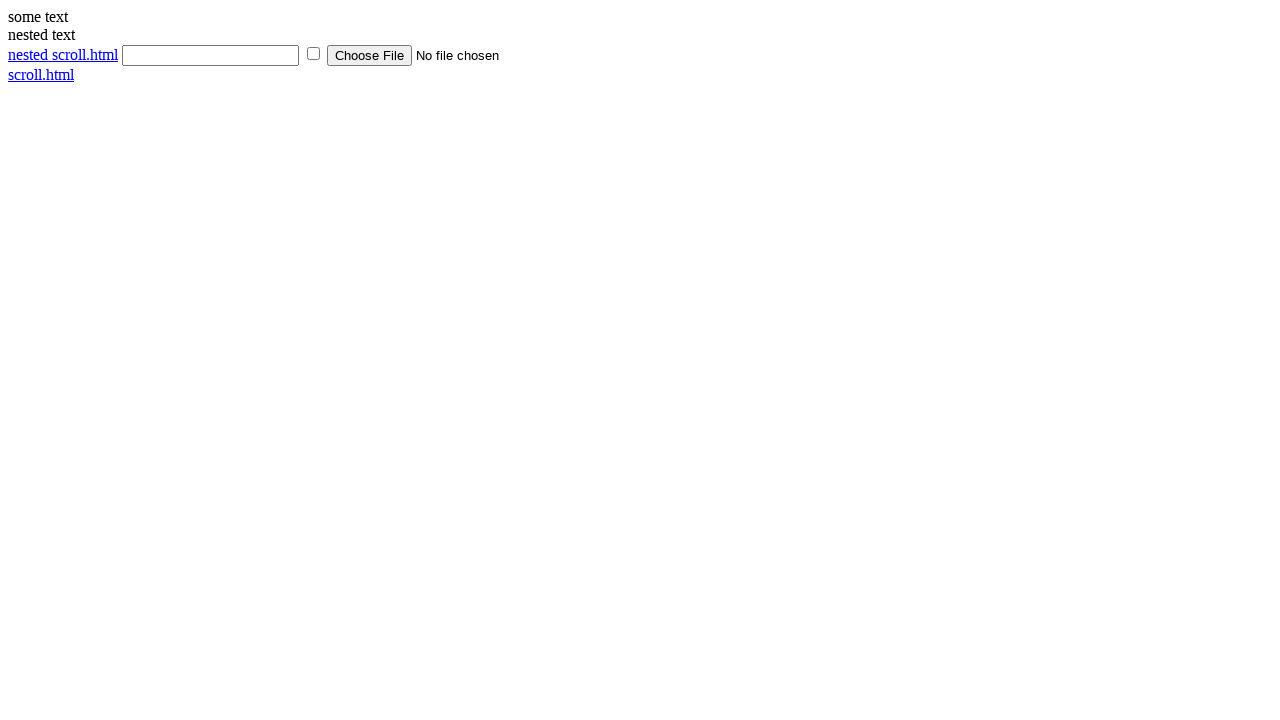

Retrieved nested shadow DOM text content: 'nested text'
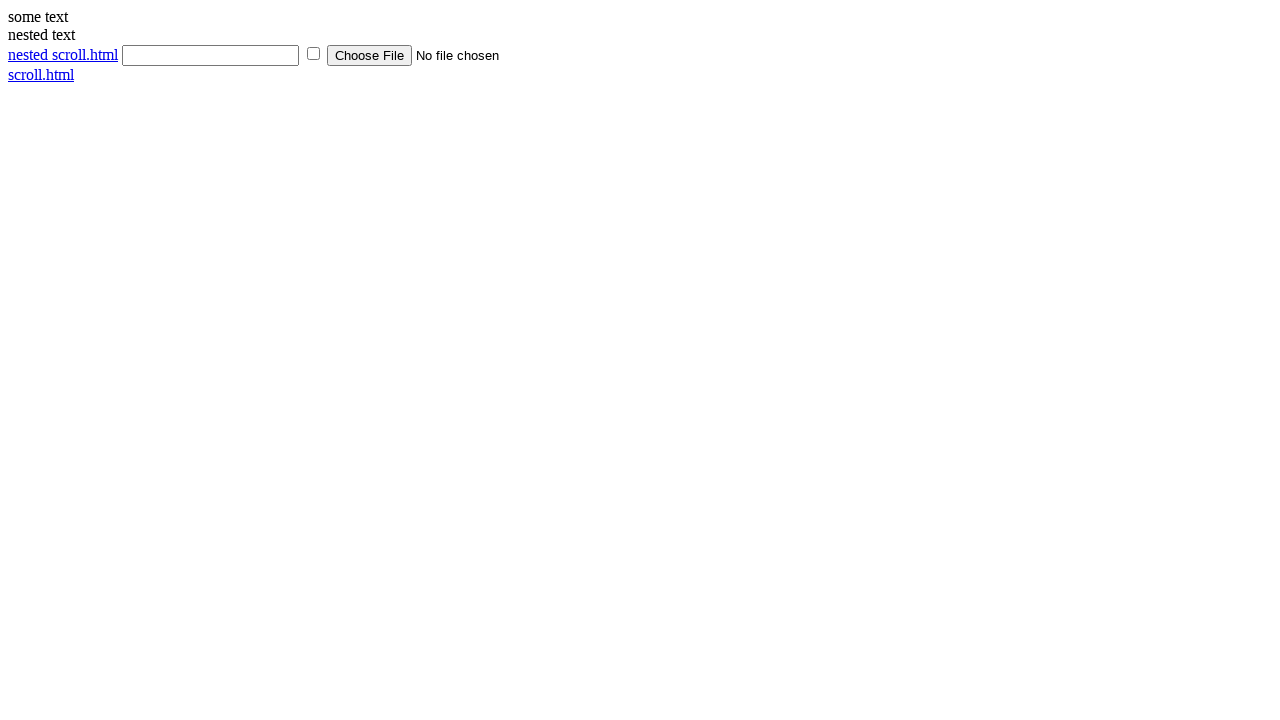

Verified nested shadow DOM text content matches expected value 'nested text'
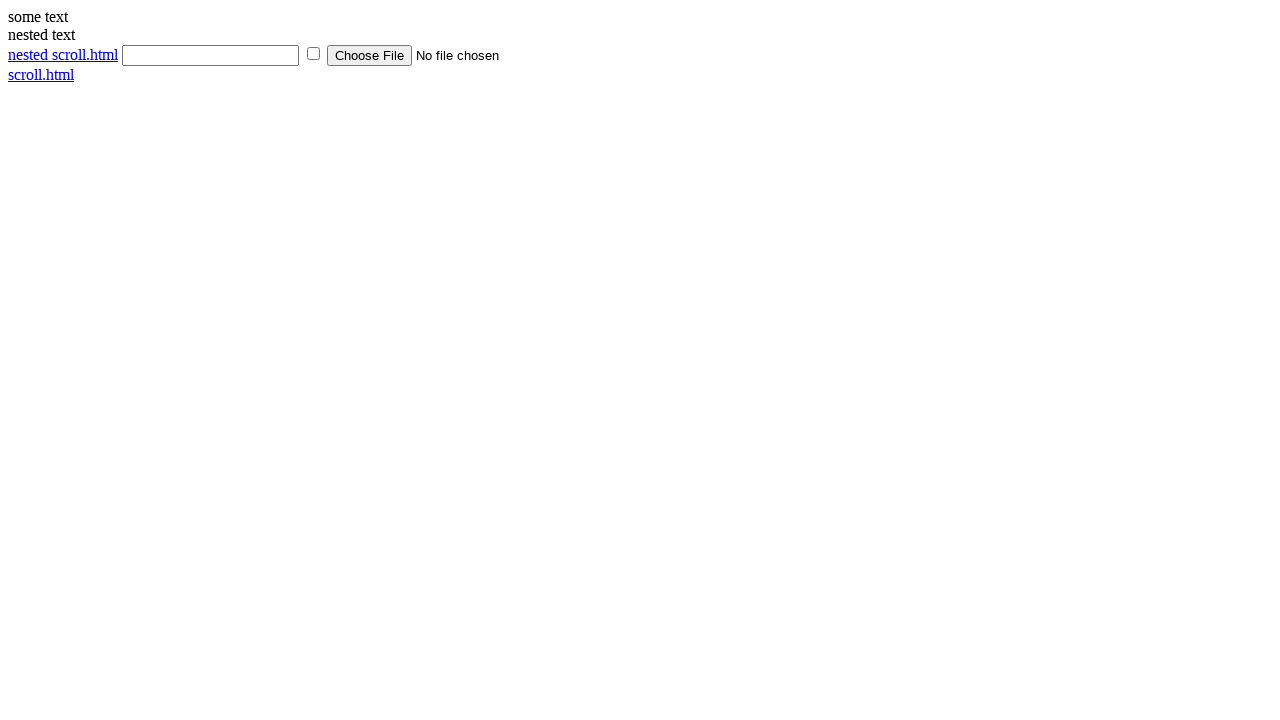

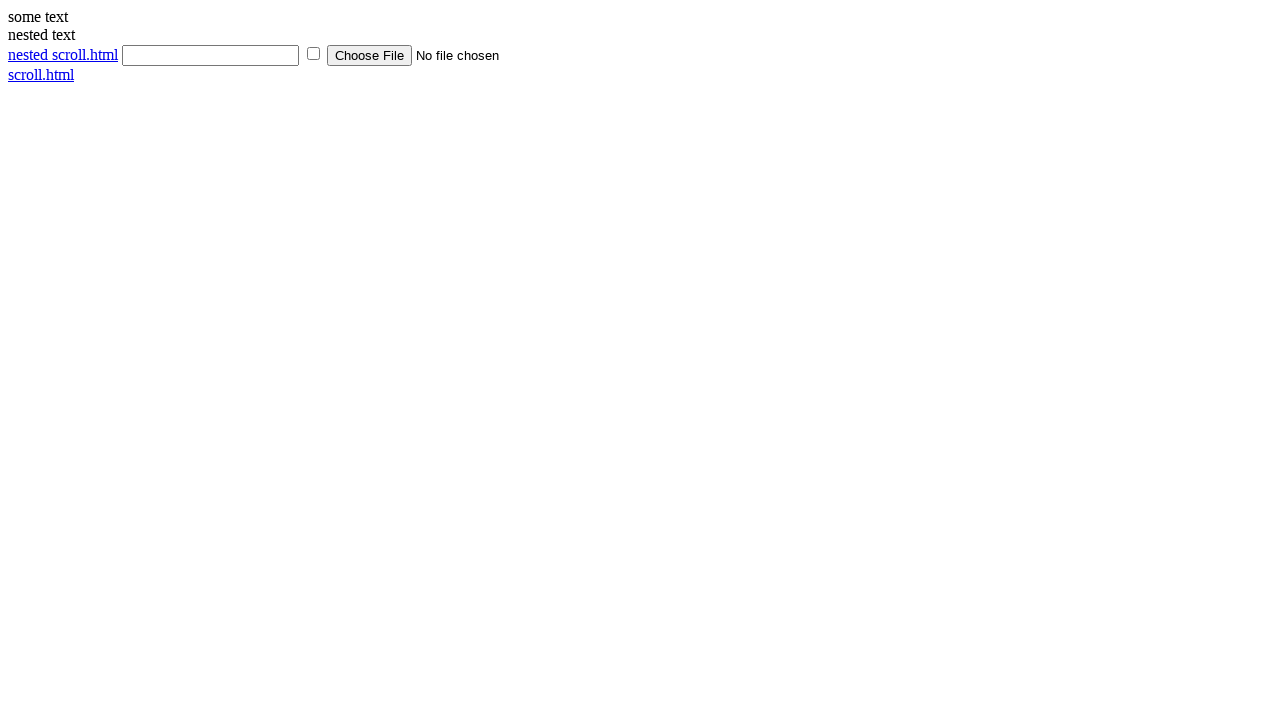